Tests navigation on the holiday entitlement calculator by clicking the Continue button

Starting URL: https://www.gov.uk/calculate-your-holiday-entitlement/y

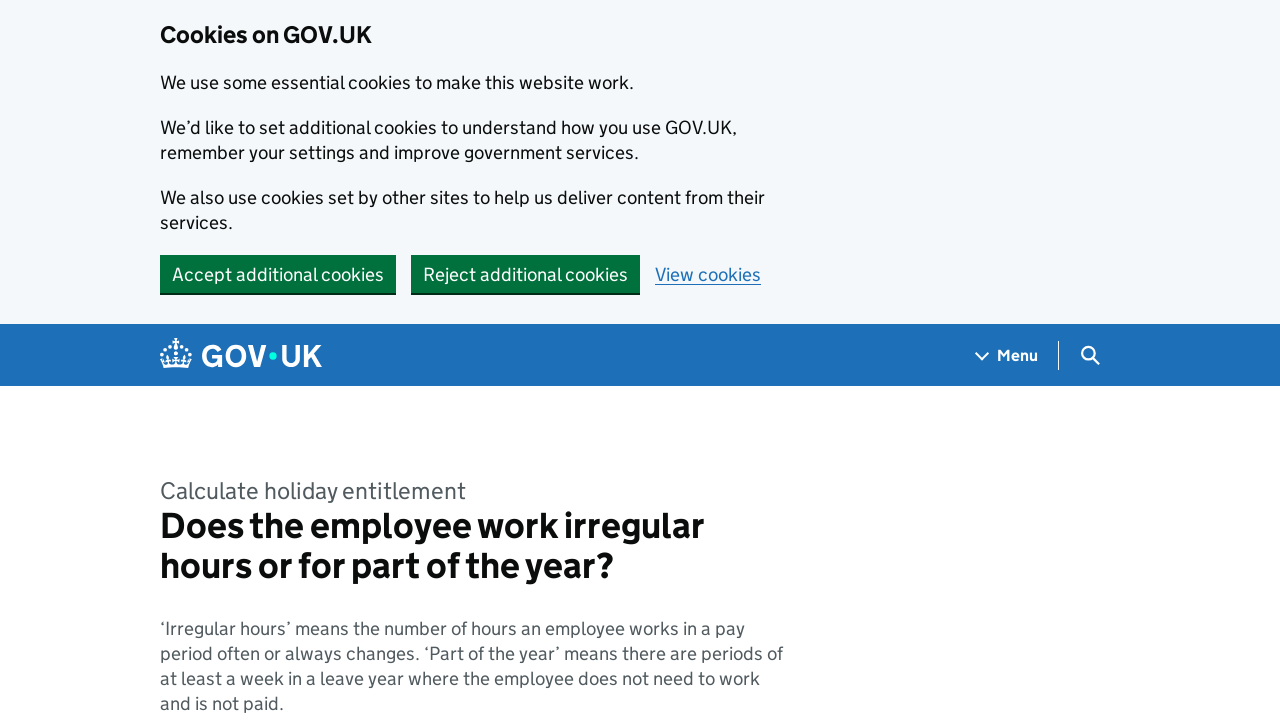

Clicked Continue button on holiday entitlement calculator at (209, 360) on internal:text="Continue"i
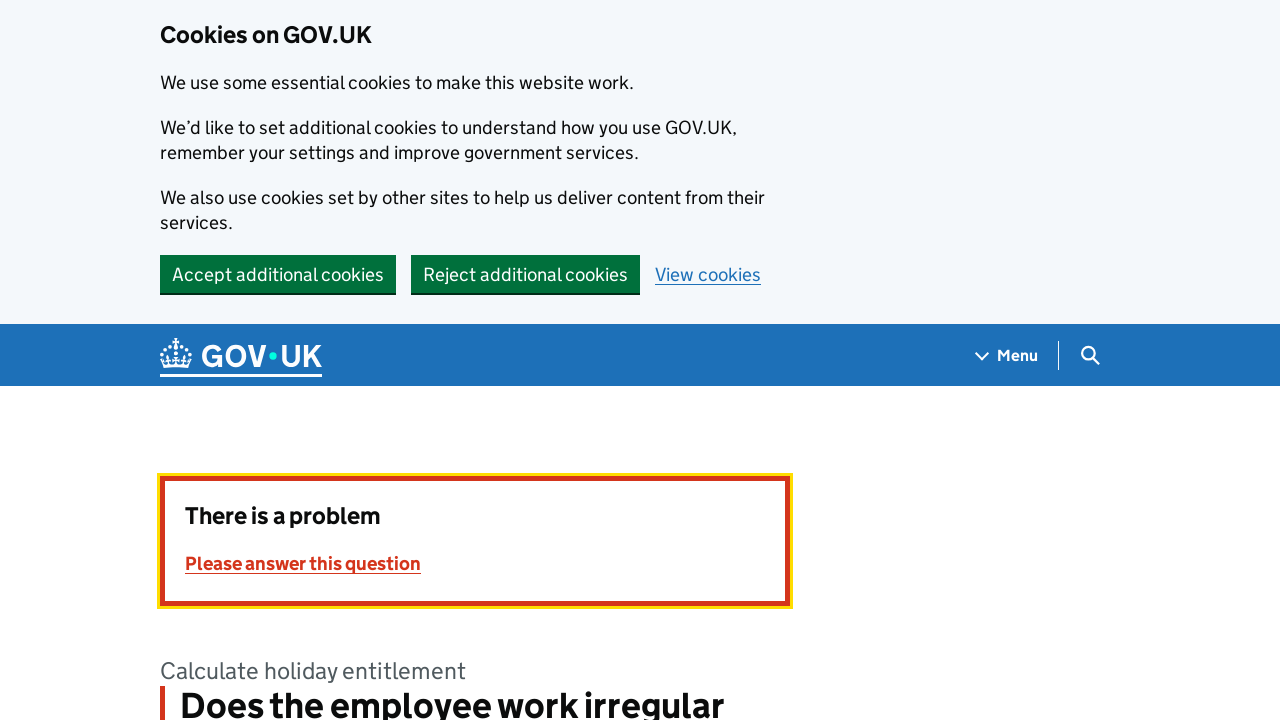

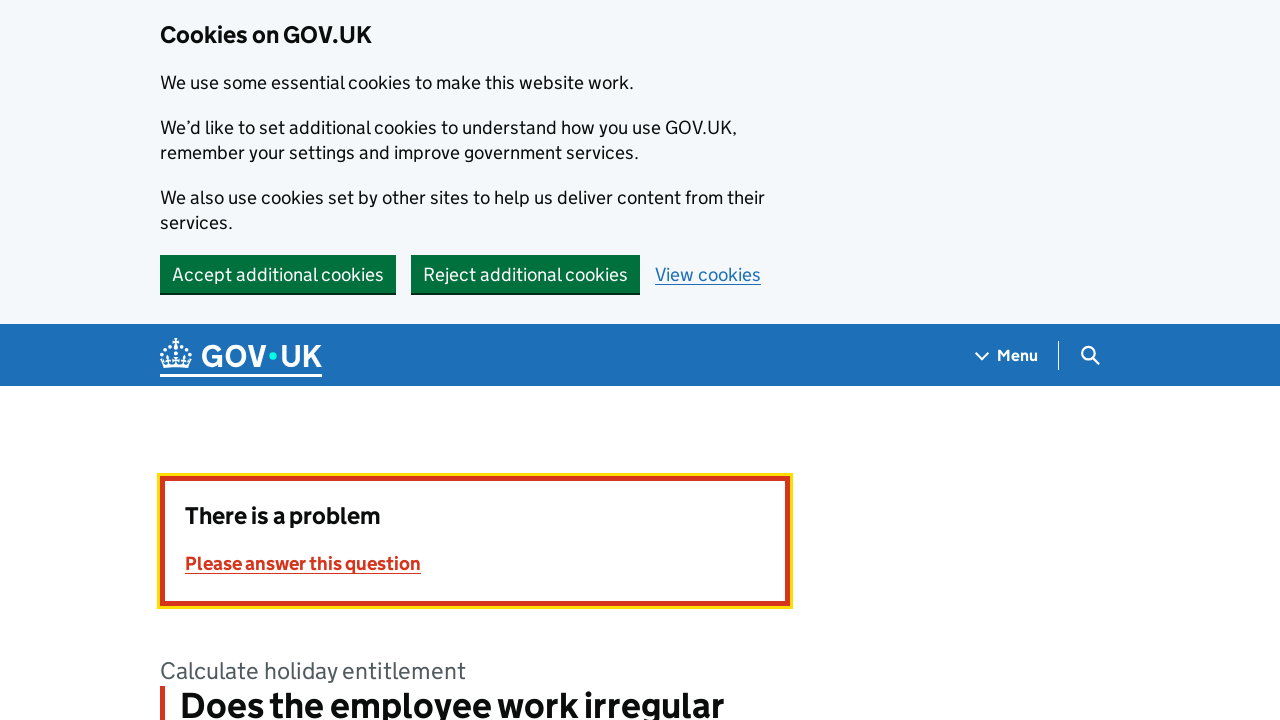